Tests that the counter displays the correct number of todo items as they are added

Starting URL: https://demo.playwright.dev/todomvc

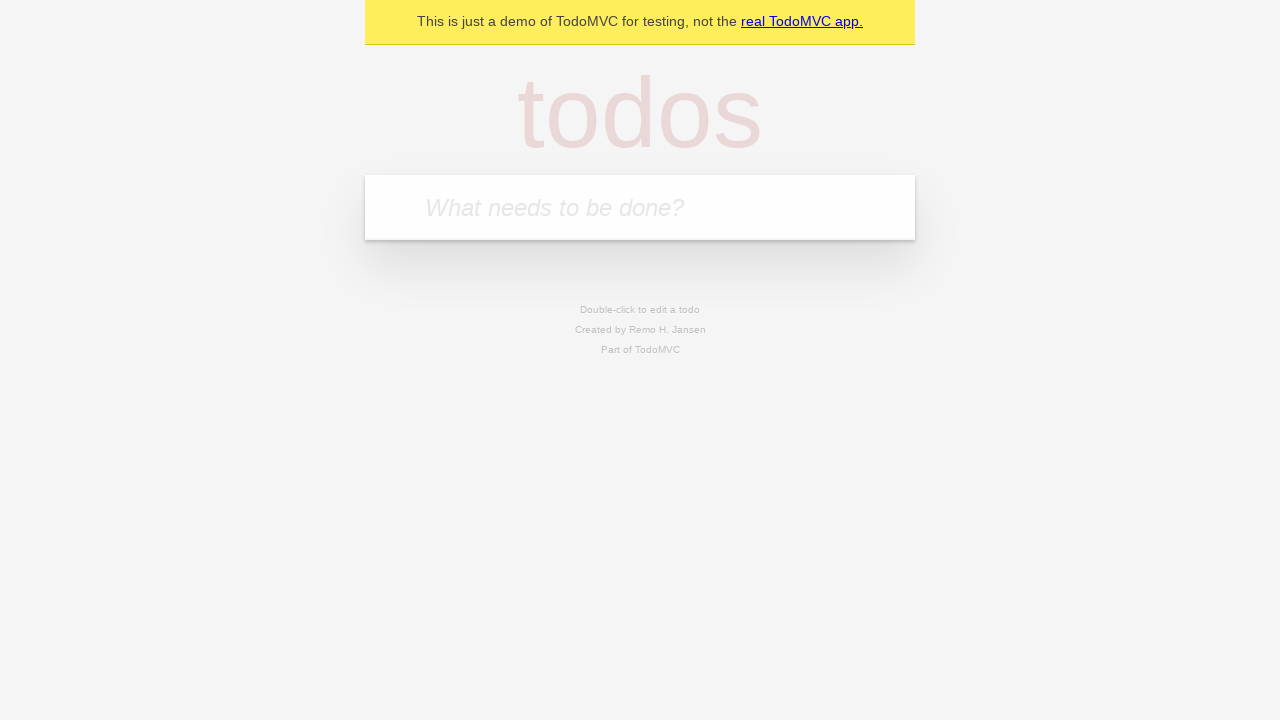

Located the 'What needs to be done?' input field
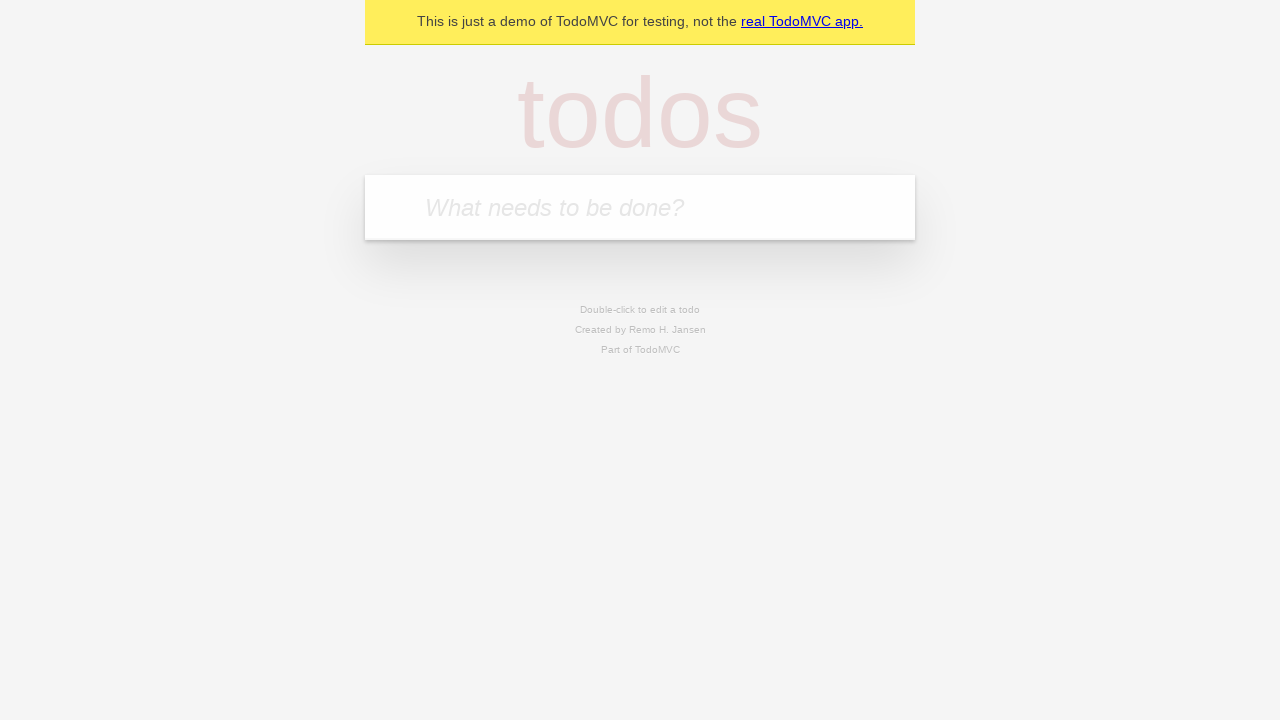

Filled input field with 'buy some cheese' on internal:attr=[placeholder="What needs to be done?"i]
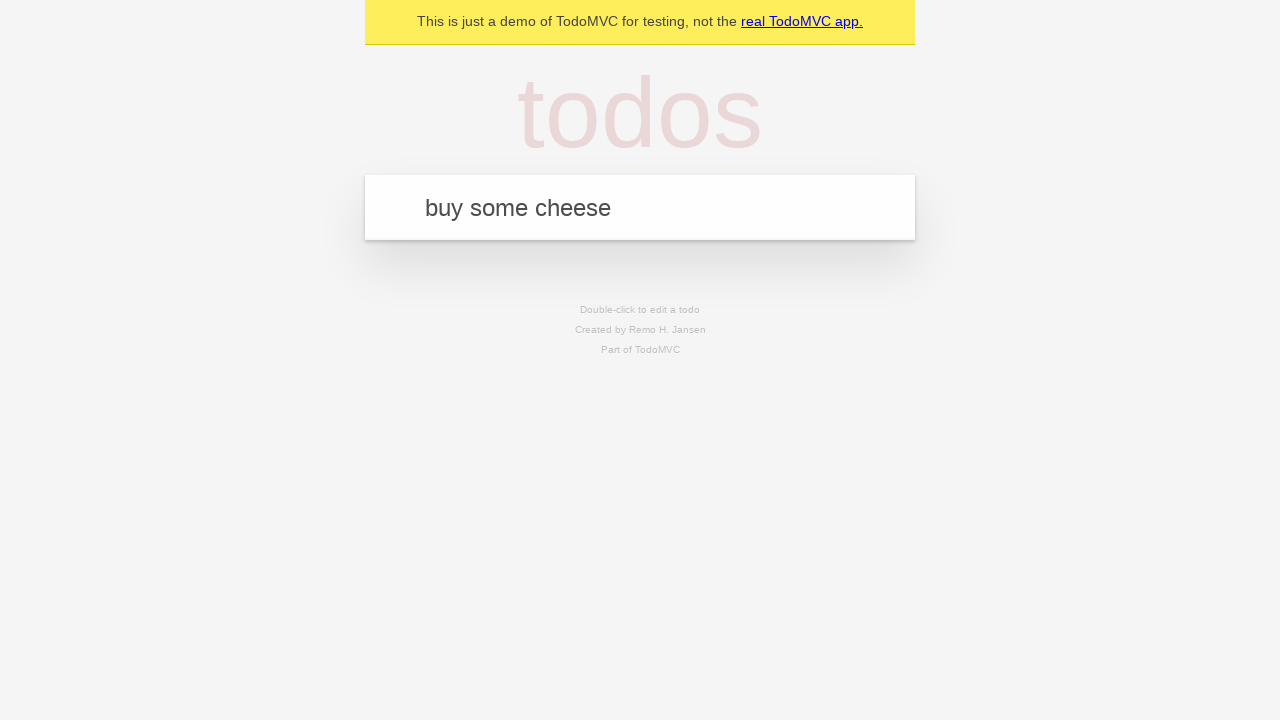

Pressed Enter to create first todo item on internal:attr=[placeholder="What needs to be done?"i]
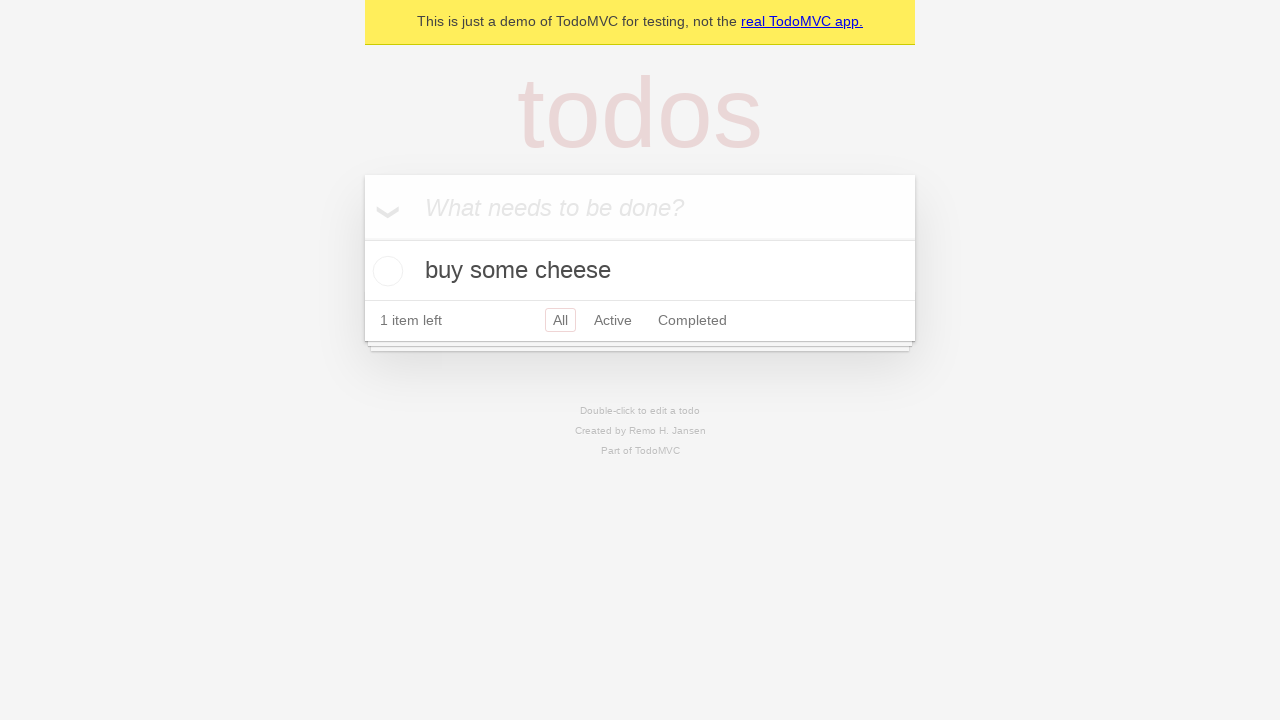

Todo counter appeared showing 1 item
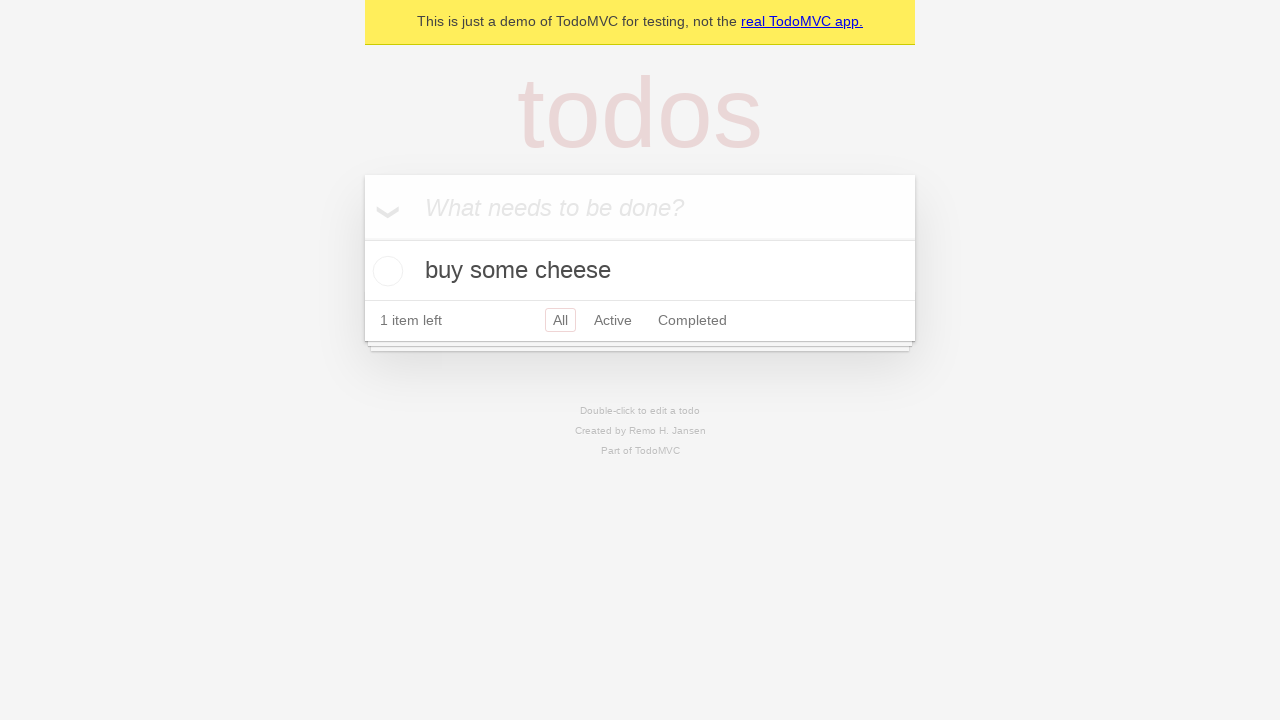

Filled input field with 'feed the cat' on internal:attr=[placeholder="What needs to be done?"i]
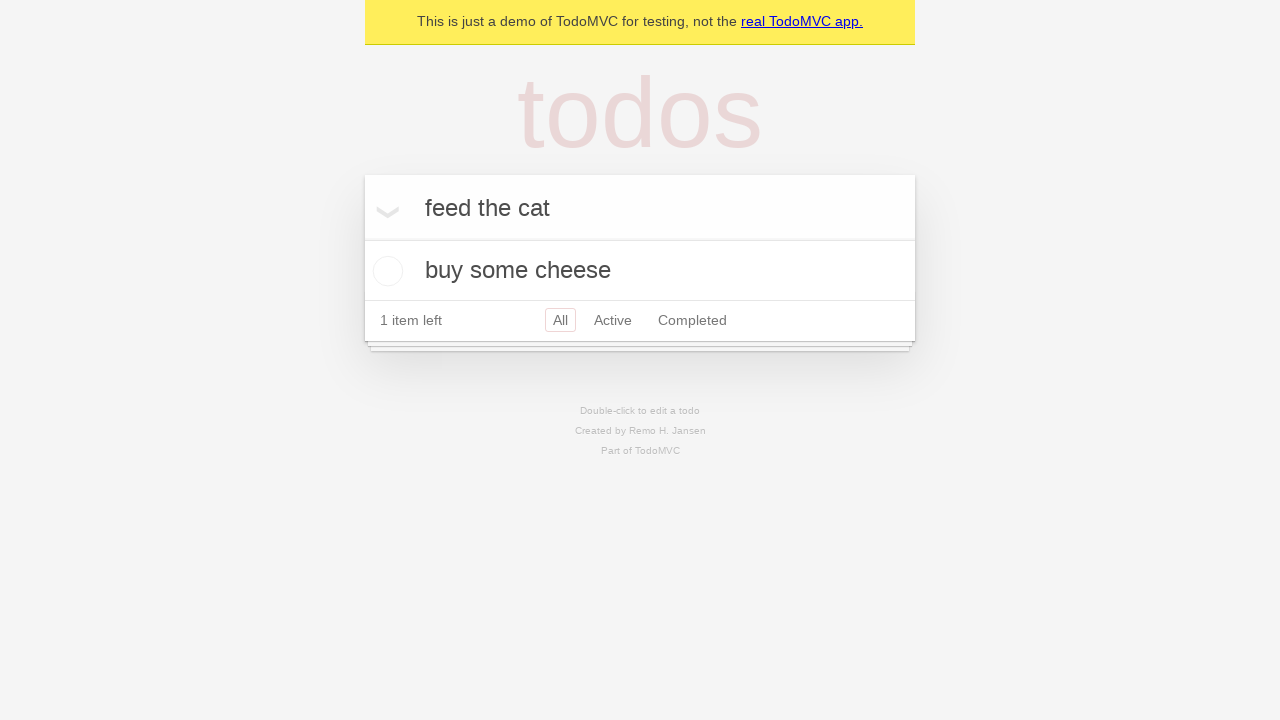

Pressed Enter to create second todo item on internal:attr=[placeholder="What needs to be done?"i]
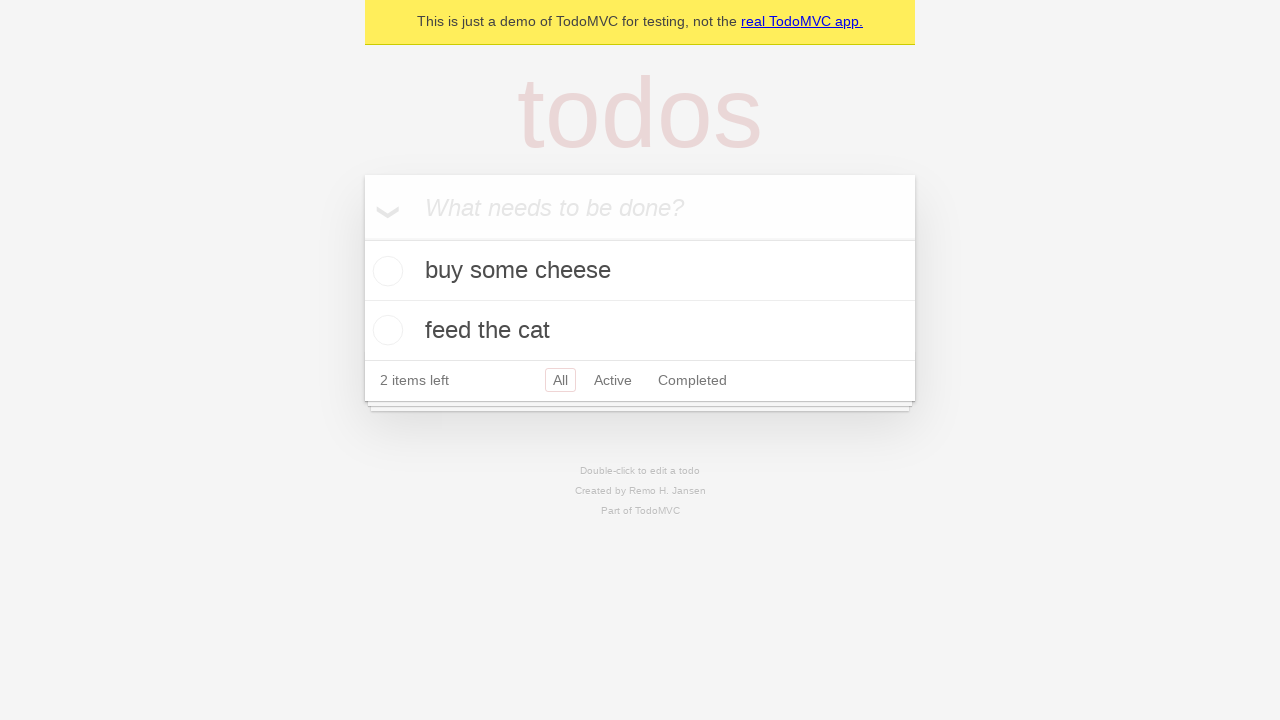

Todo counter updated to display '2 items left'
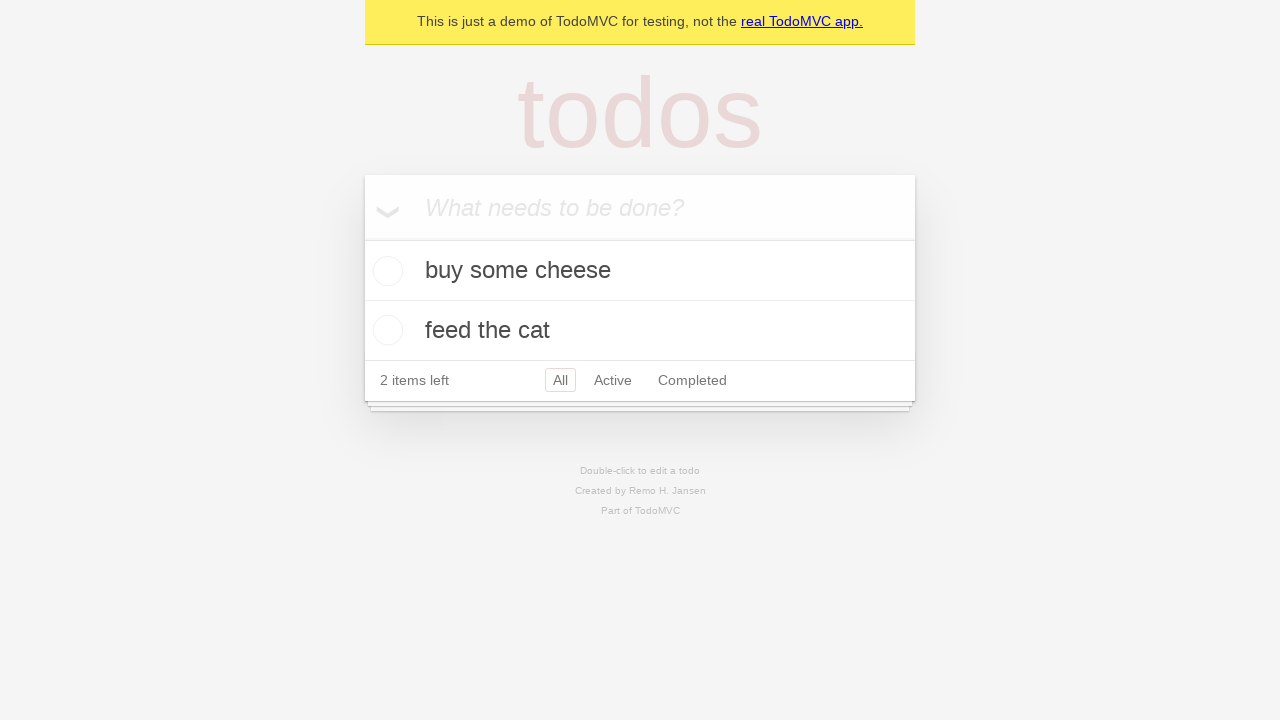

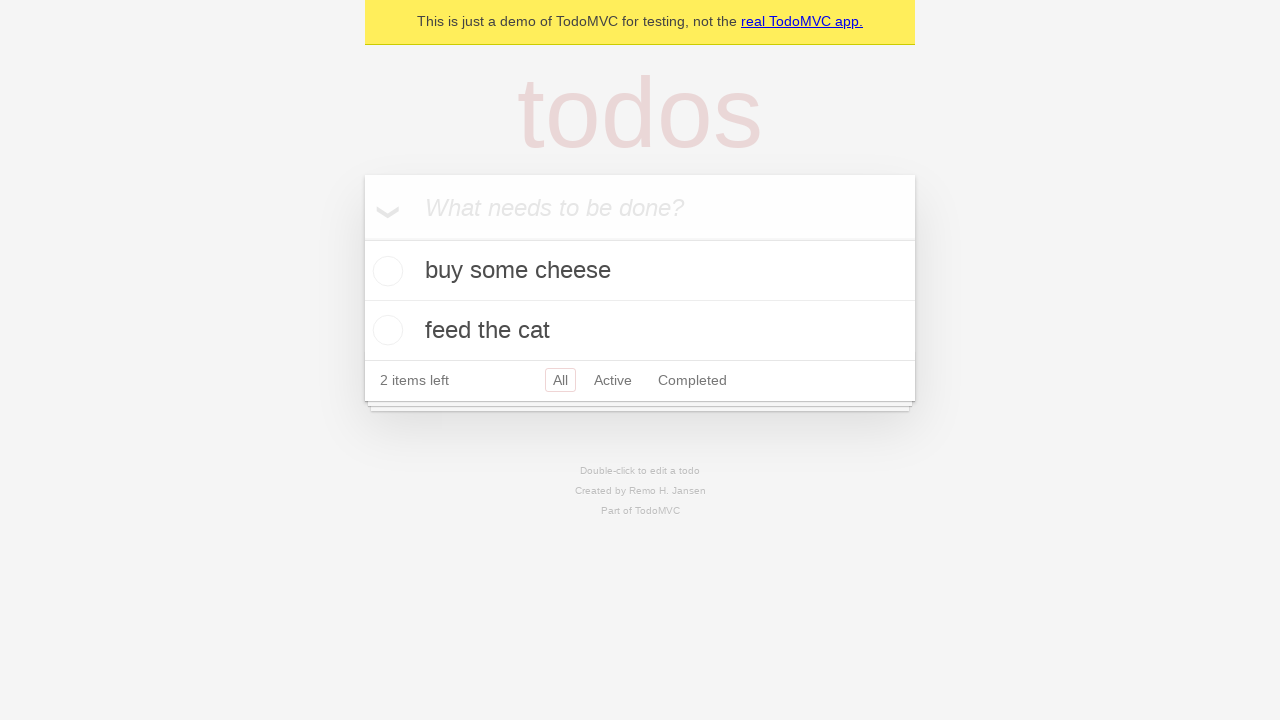